Tests the menu dropdown navigation on McDonald's website by clicking to open and close the menu dropdown

Starting URL: https://www.mcdonalds.com/us/en-us.html

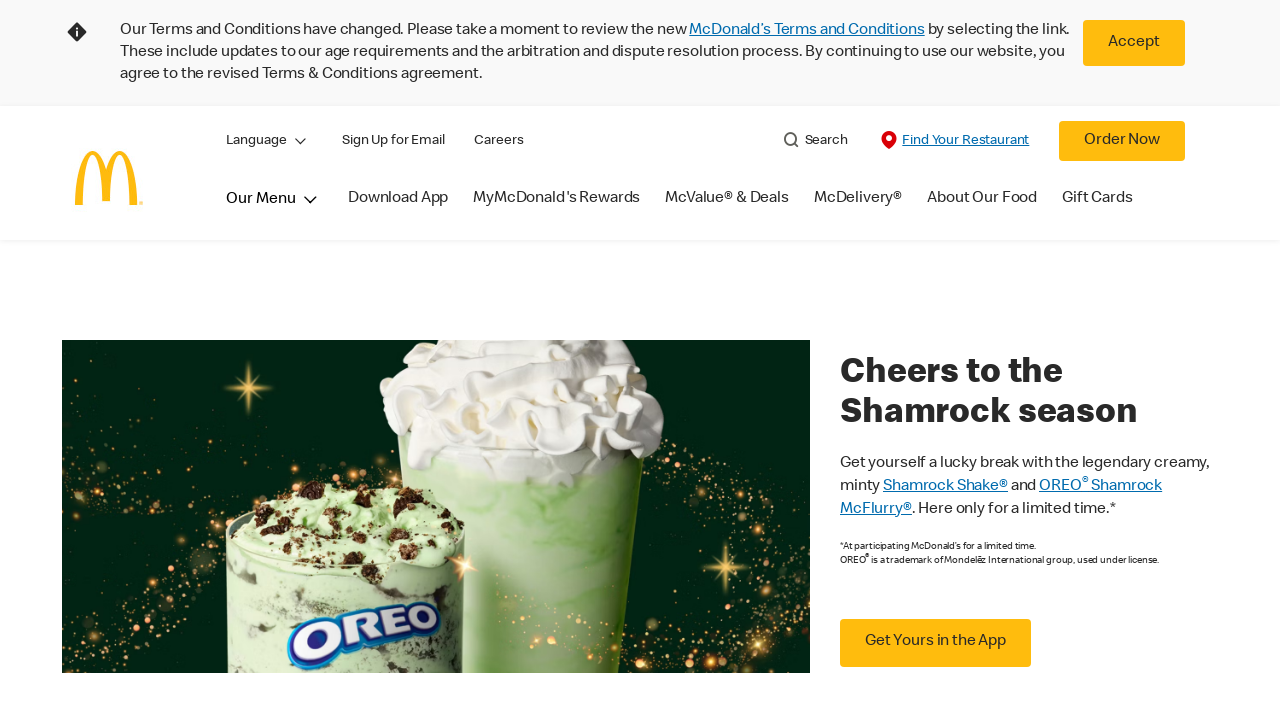

Waited for McDonald's website to load (networkidle)
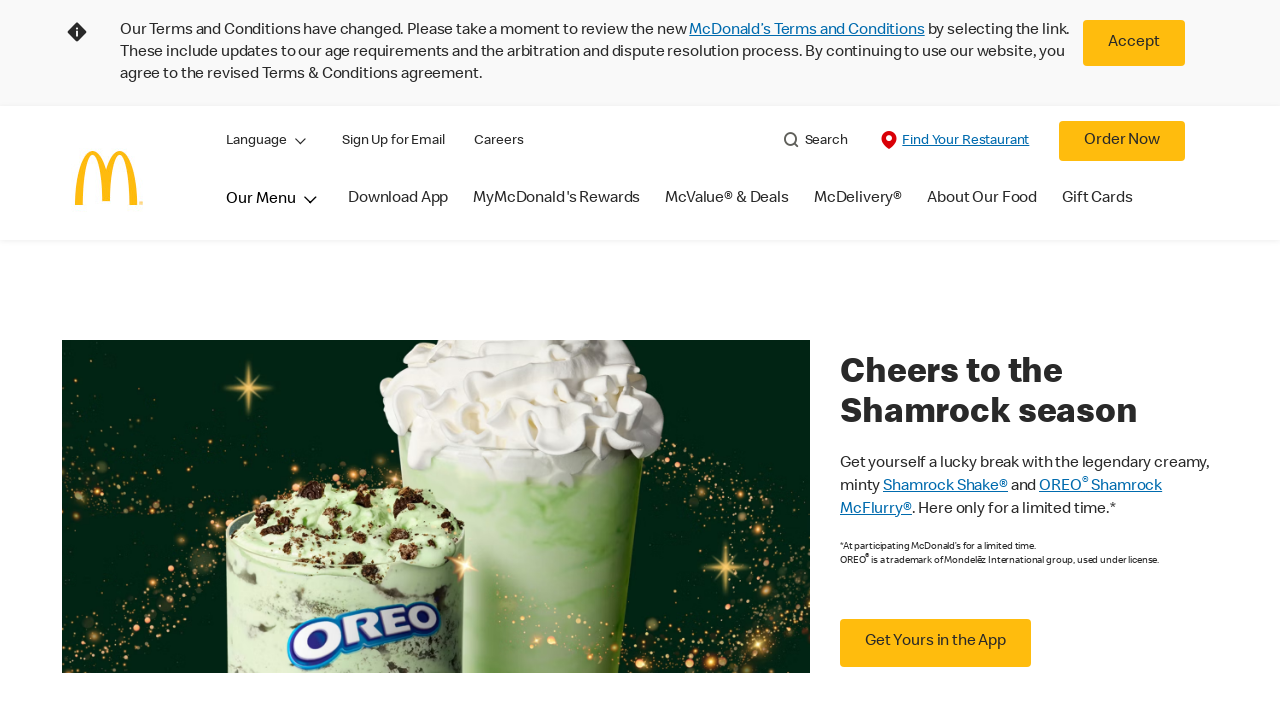

Clicked menu dropdown to open it at (284, 214) on .cmp-global-header__primary-nav > div:nth-child(1) > nav:nth-child(1) > ul:nth-c
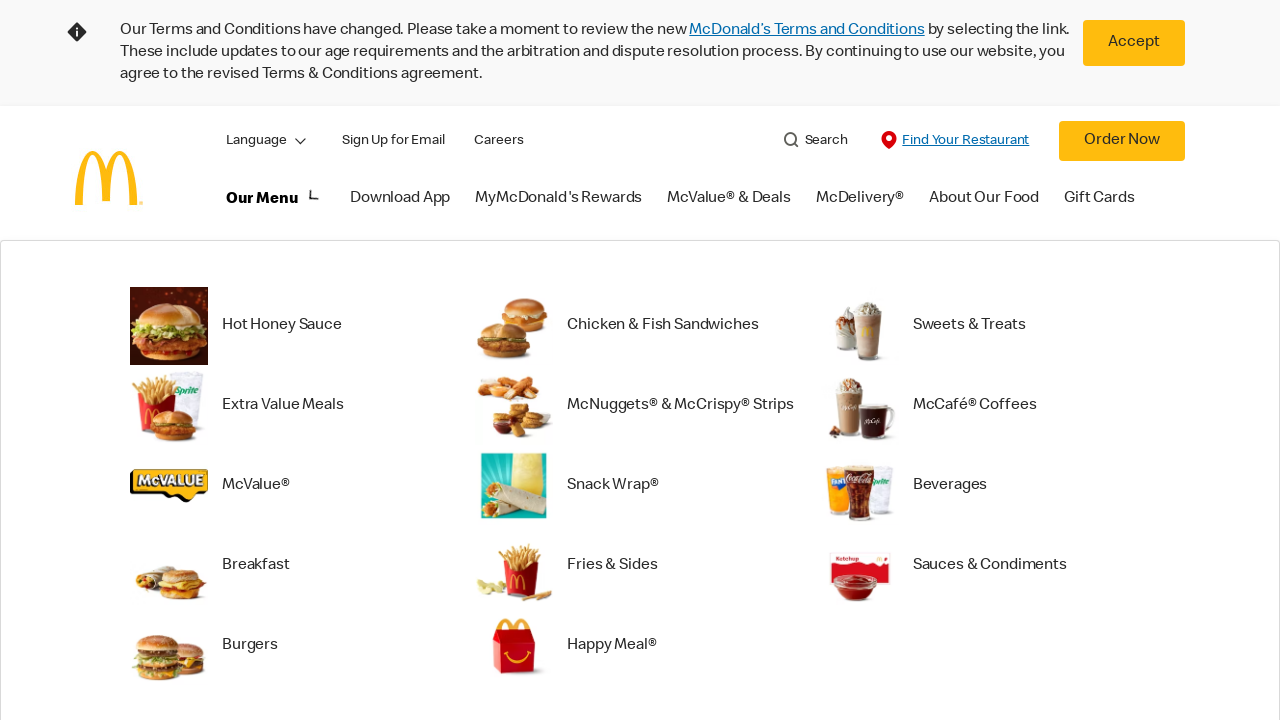

Waited 1 second for menu dropdown to fully open
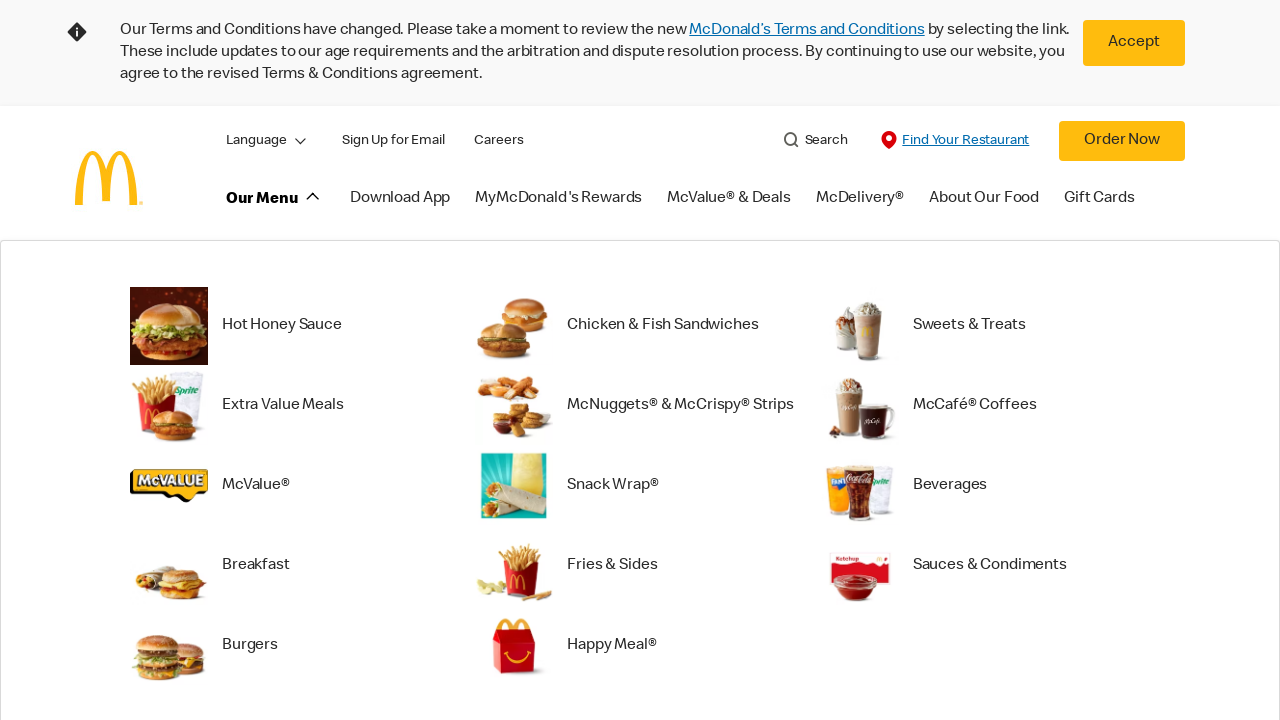

Clicked menu dropdown to close it at (285, 214) on .cmp-global-header__primary-nav > div:nth-child(1) > nav:nth-child(1) > ul:nth-c
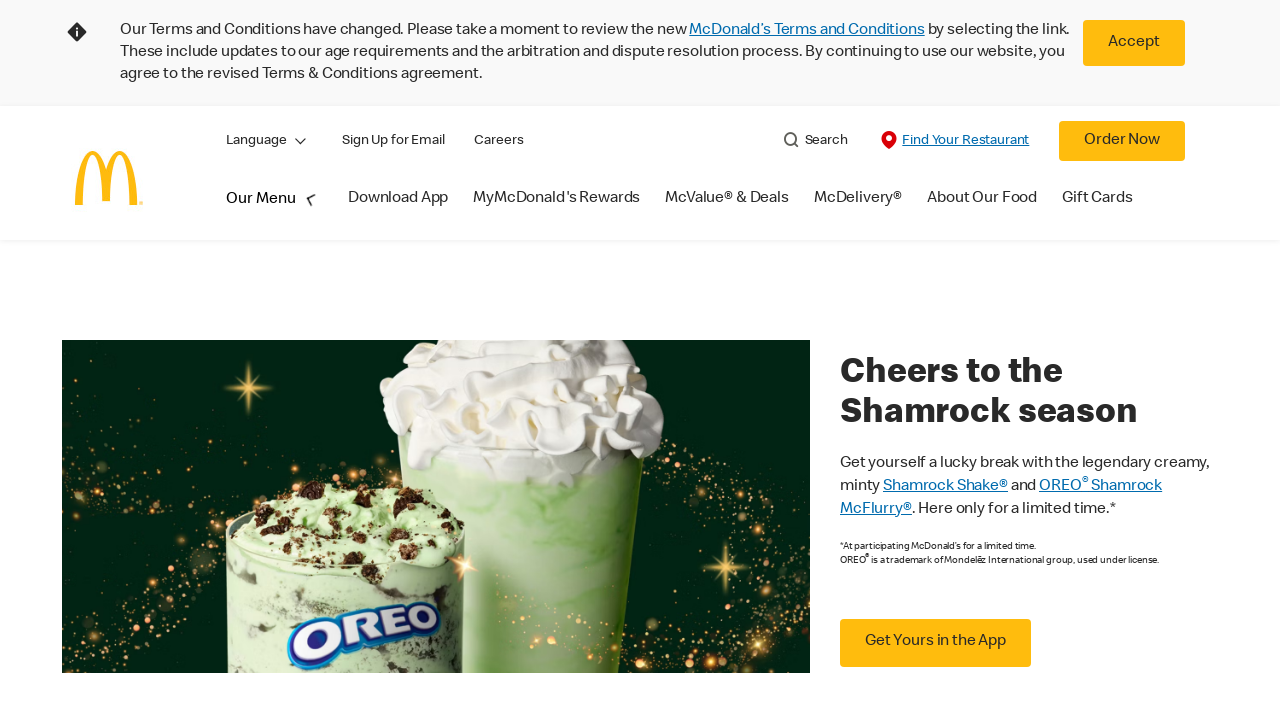

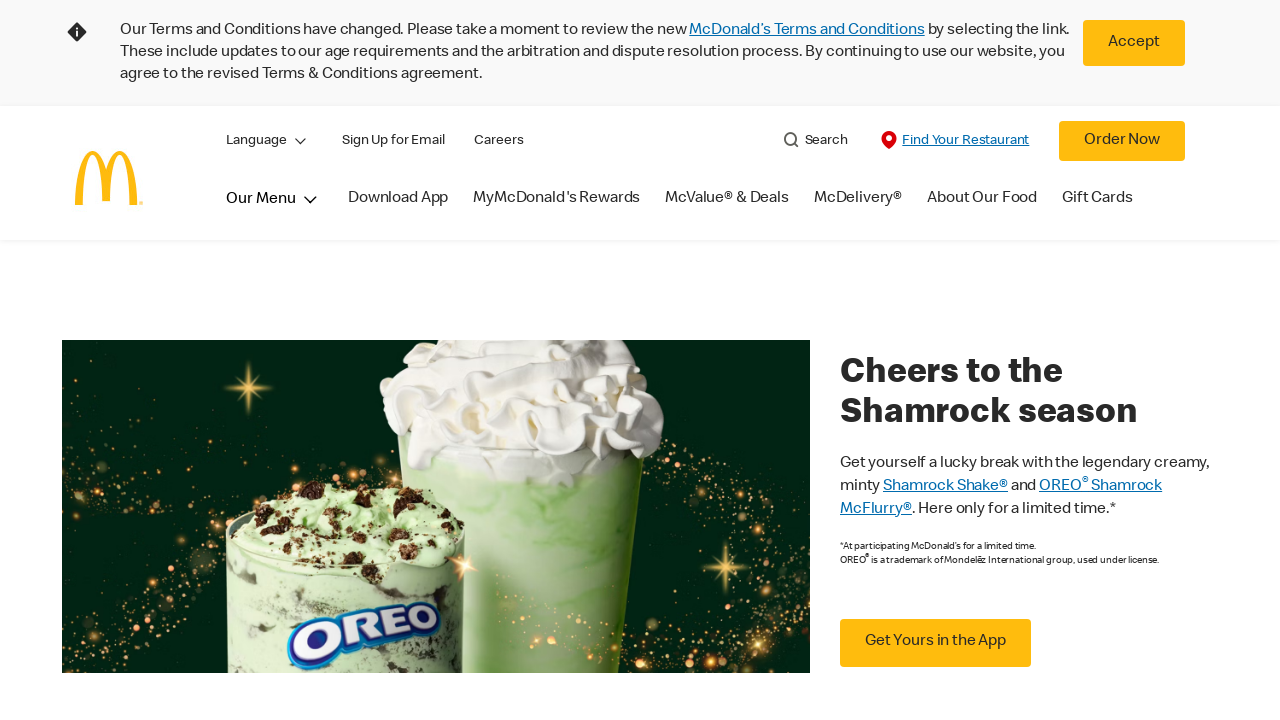